Tests adding todo items to the list by creating two todos and verifying they appear in the list

Starting URL: https://demo.playwright.dev/todomvc

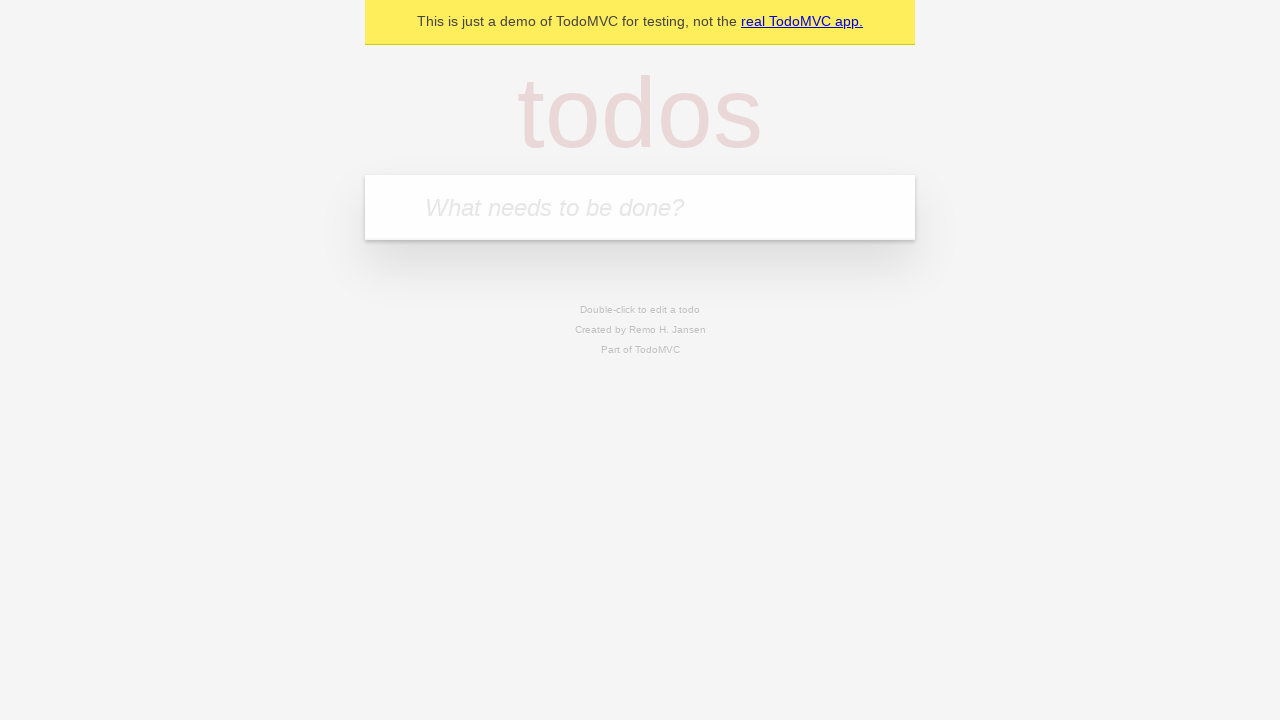

Filled first todo input with 'buy some cheese' on .new-todo
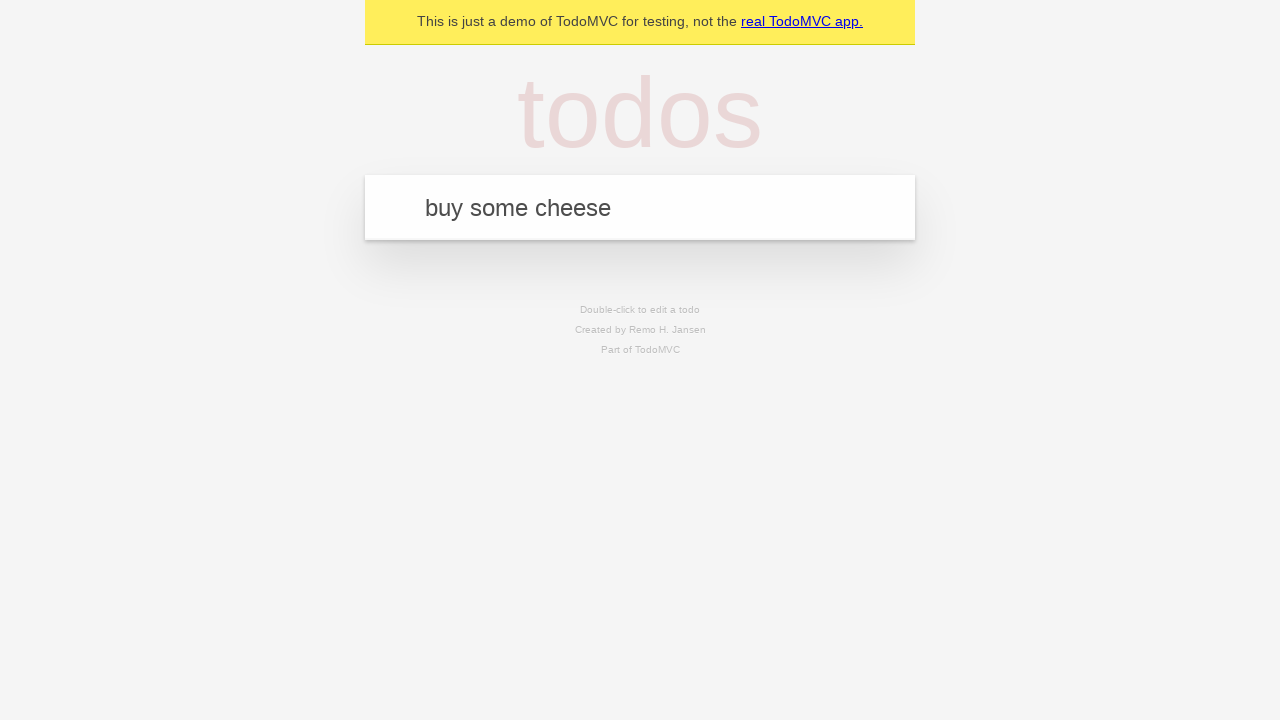

Pressed Enter to create first todo item on .new-todo
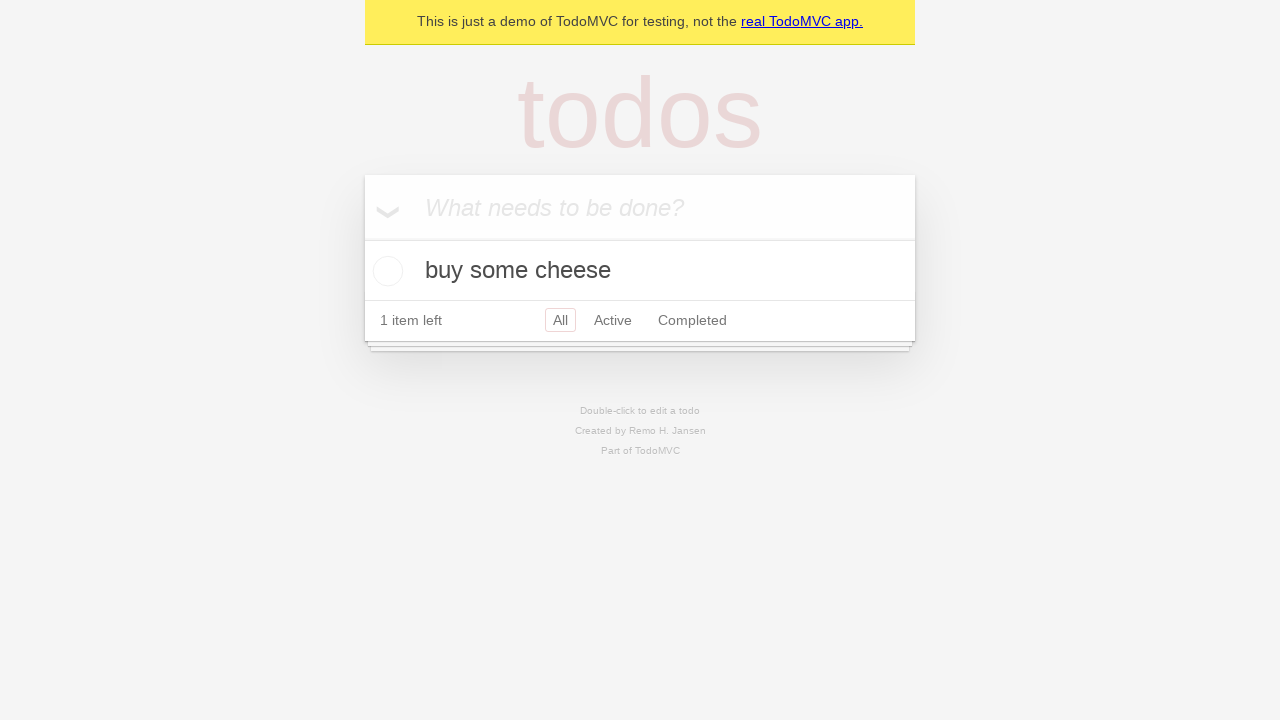

First todo item appeared in the list
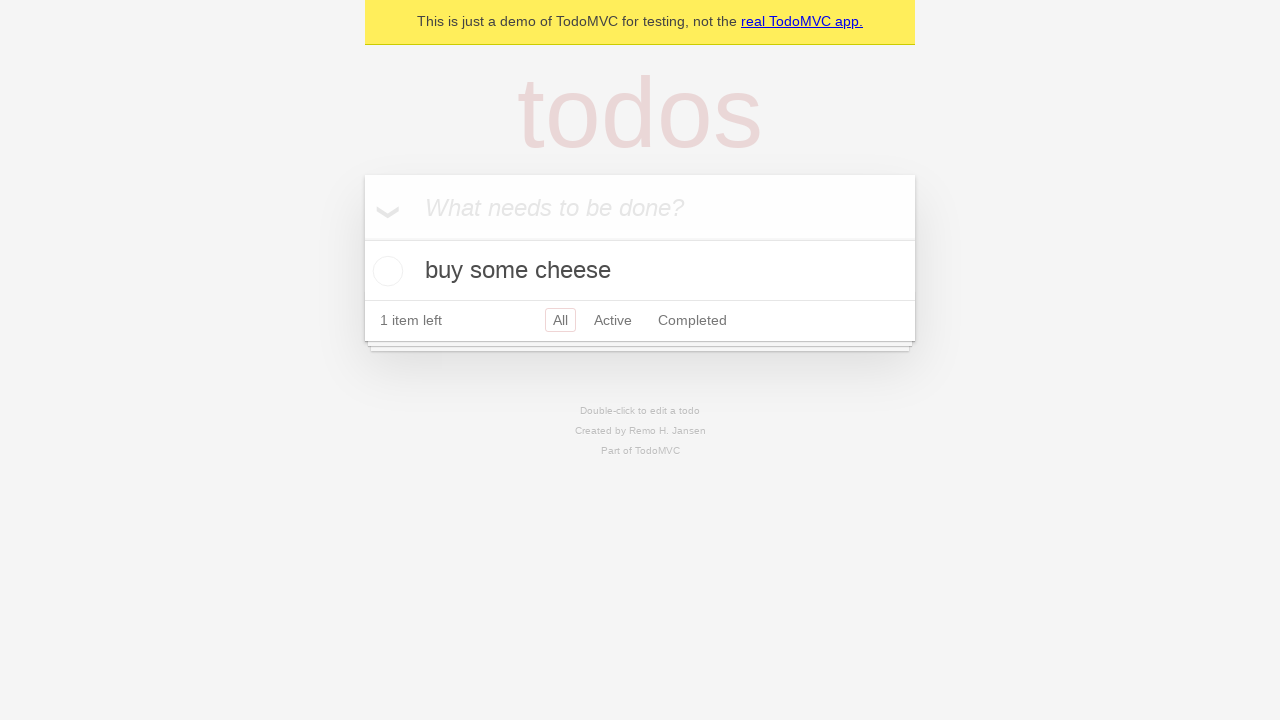

Filled second todo input with 'feed the cat' on .new-todo
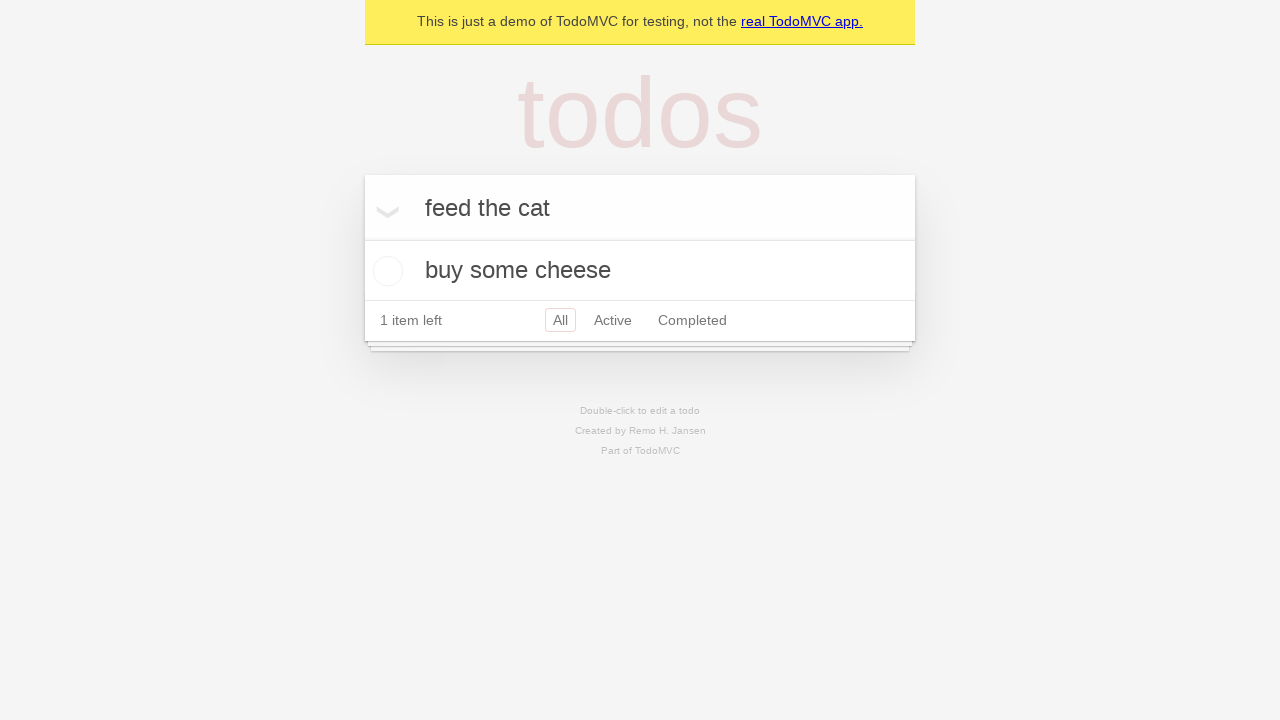

Pressed Enter to create second todo item on .new-todo
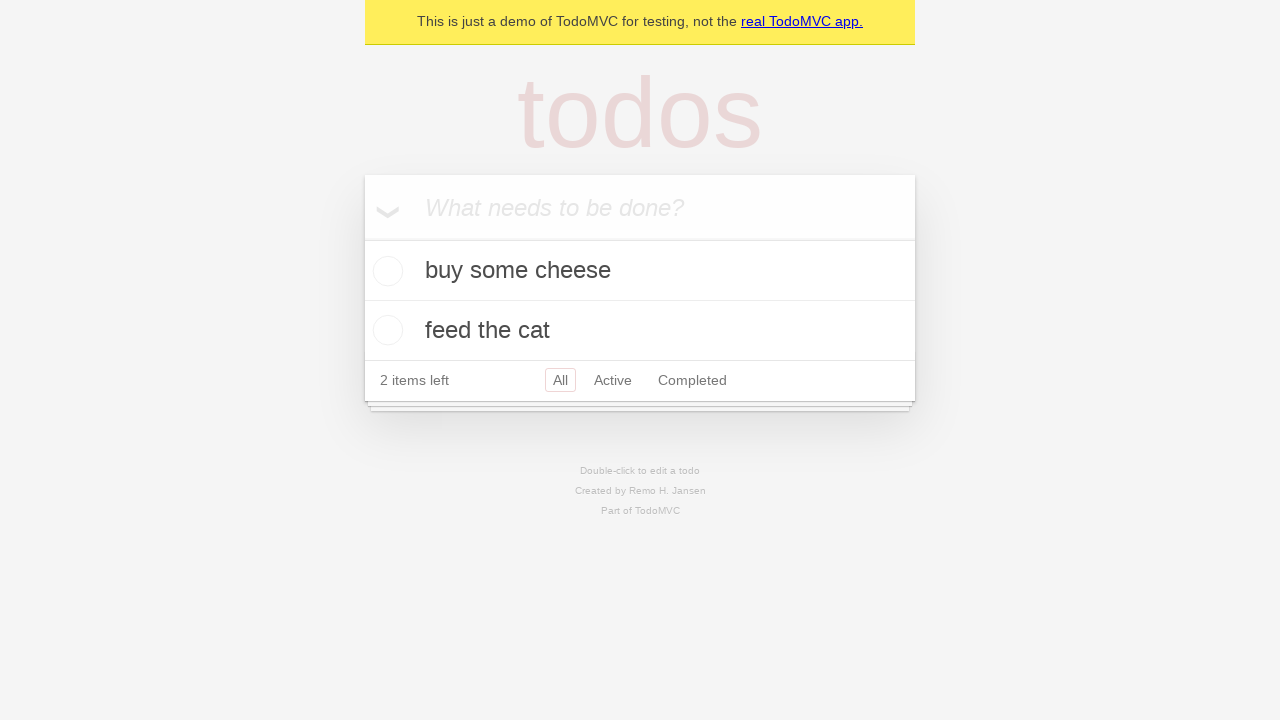

Both todo items are now visible in the list
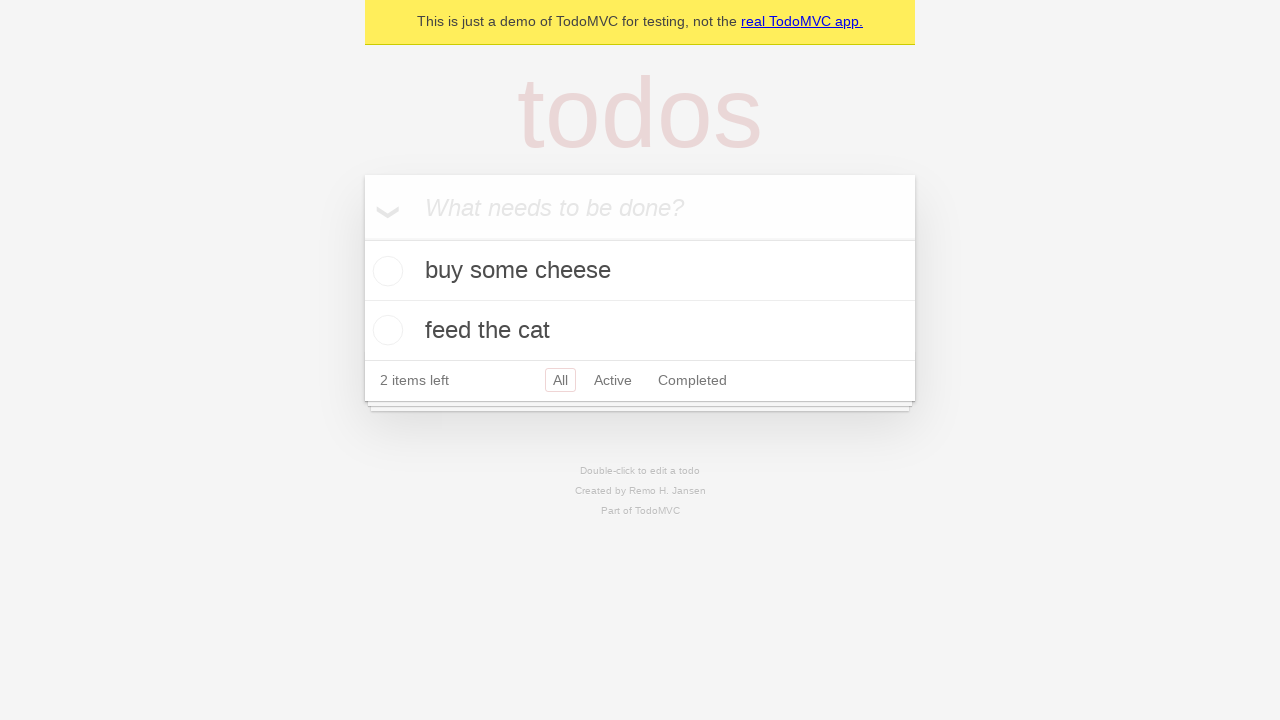

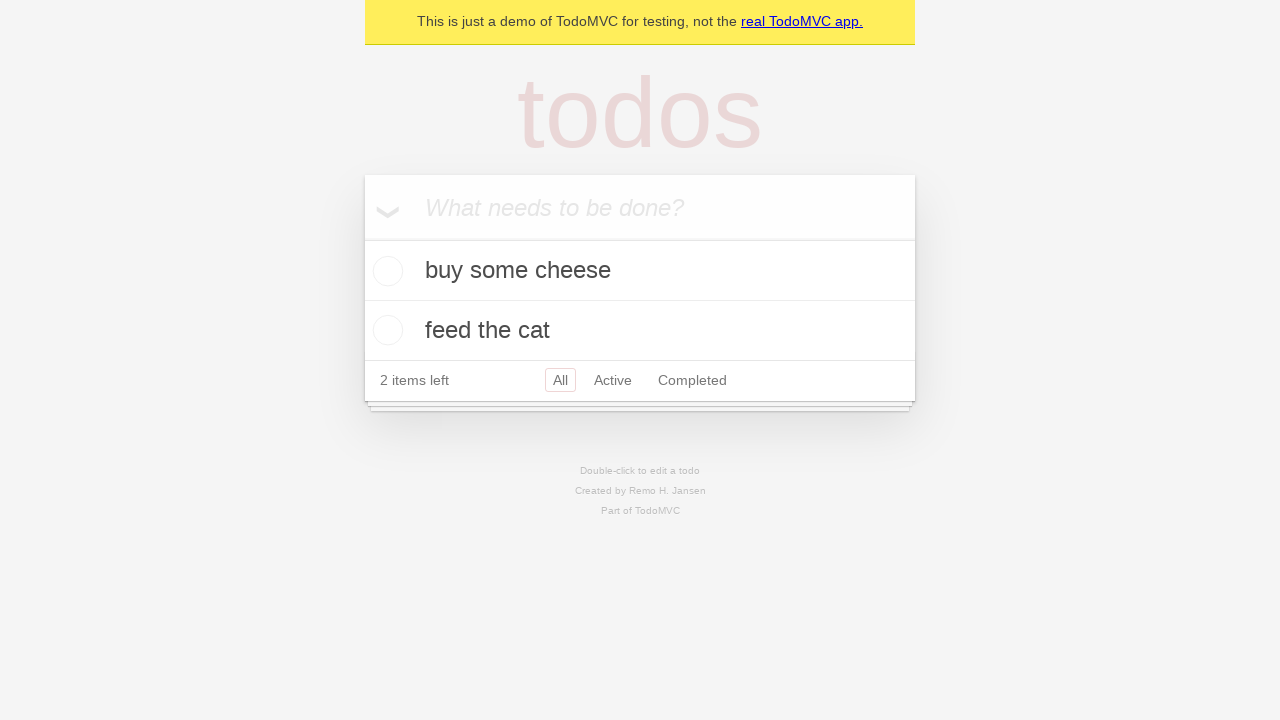